Navigates to Indeed India job search website and verifies the page loads successfully

Starting URL: https://in.indeed.com/

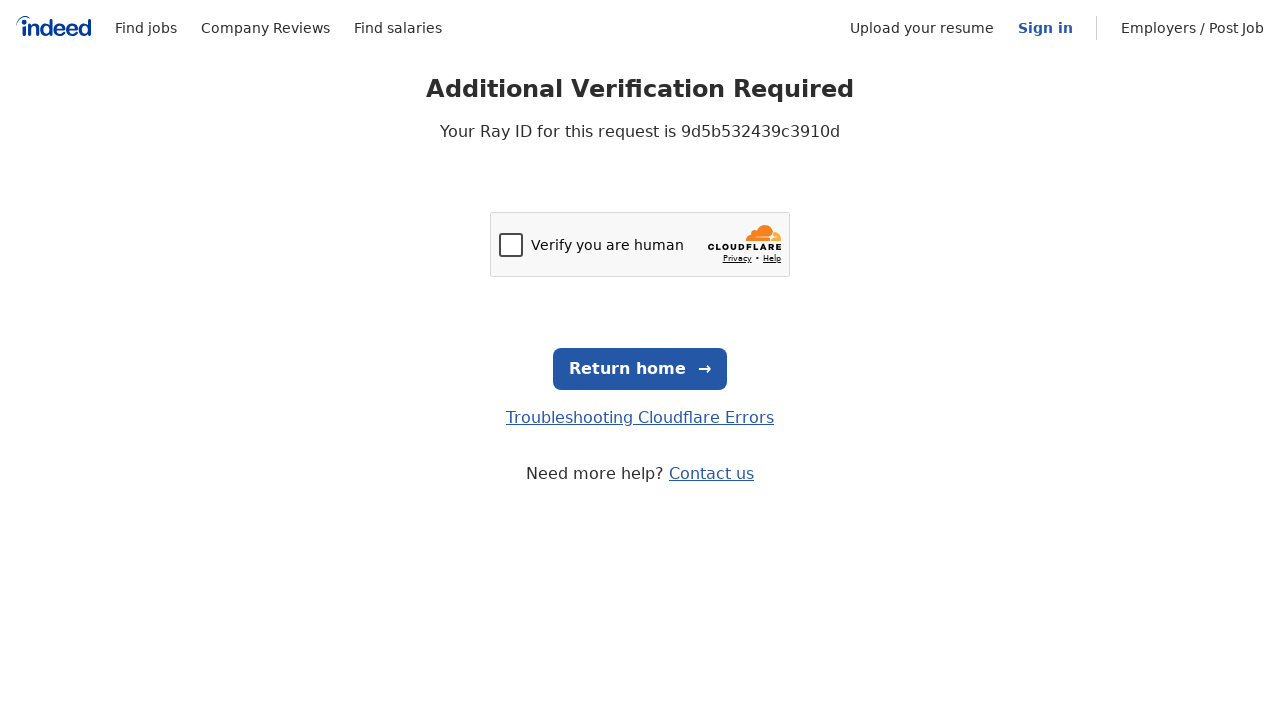

Navigated to Indeed India job search website
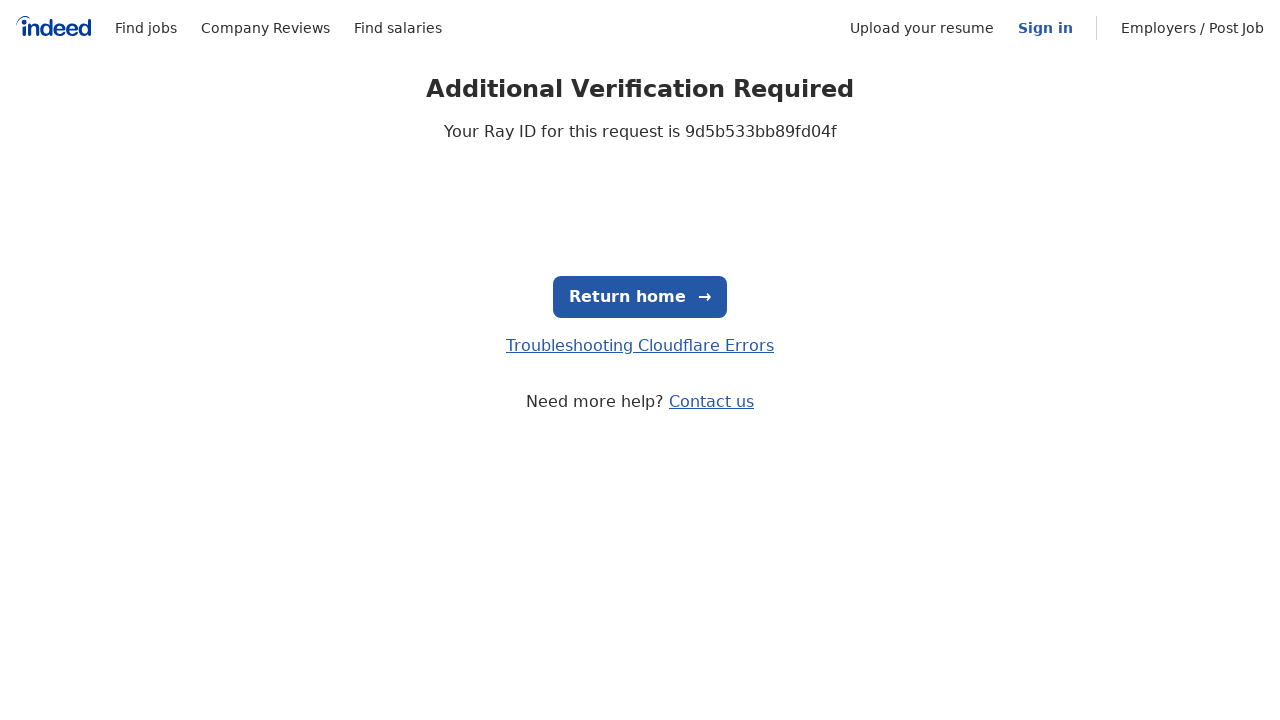

Page DOM content loaded successfully
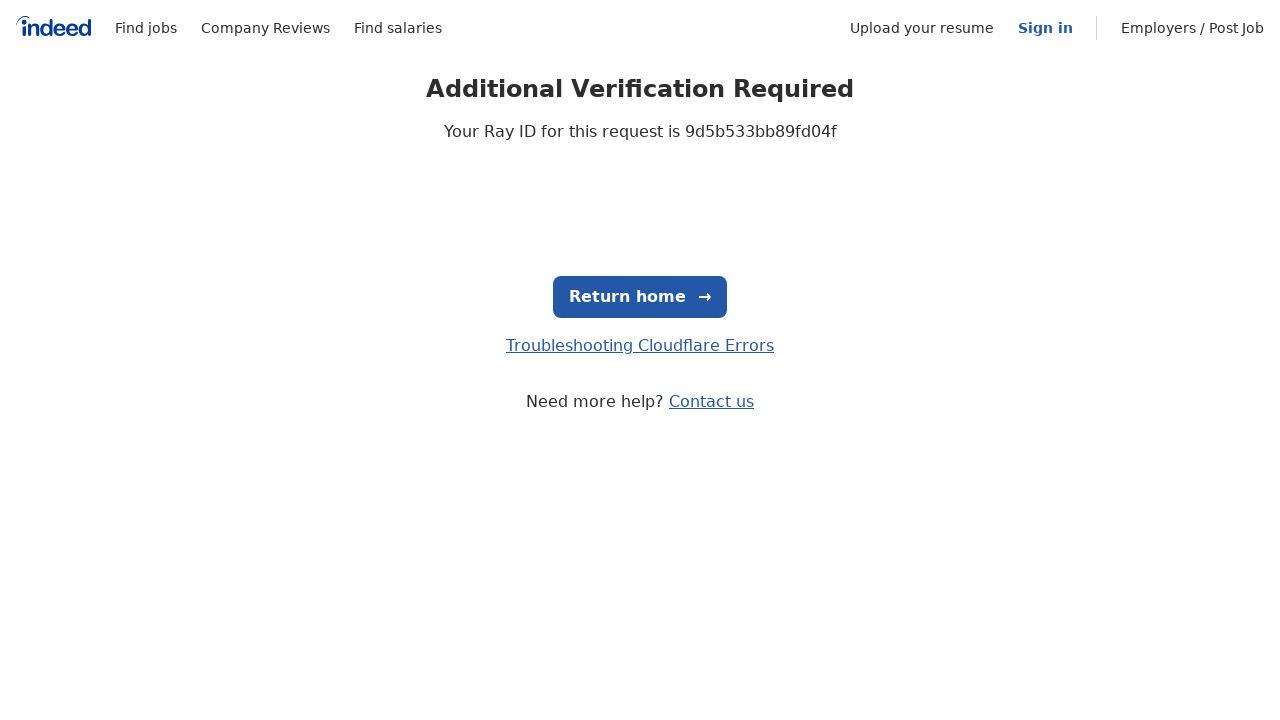

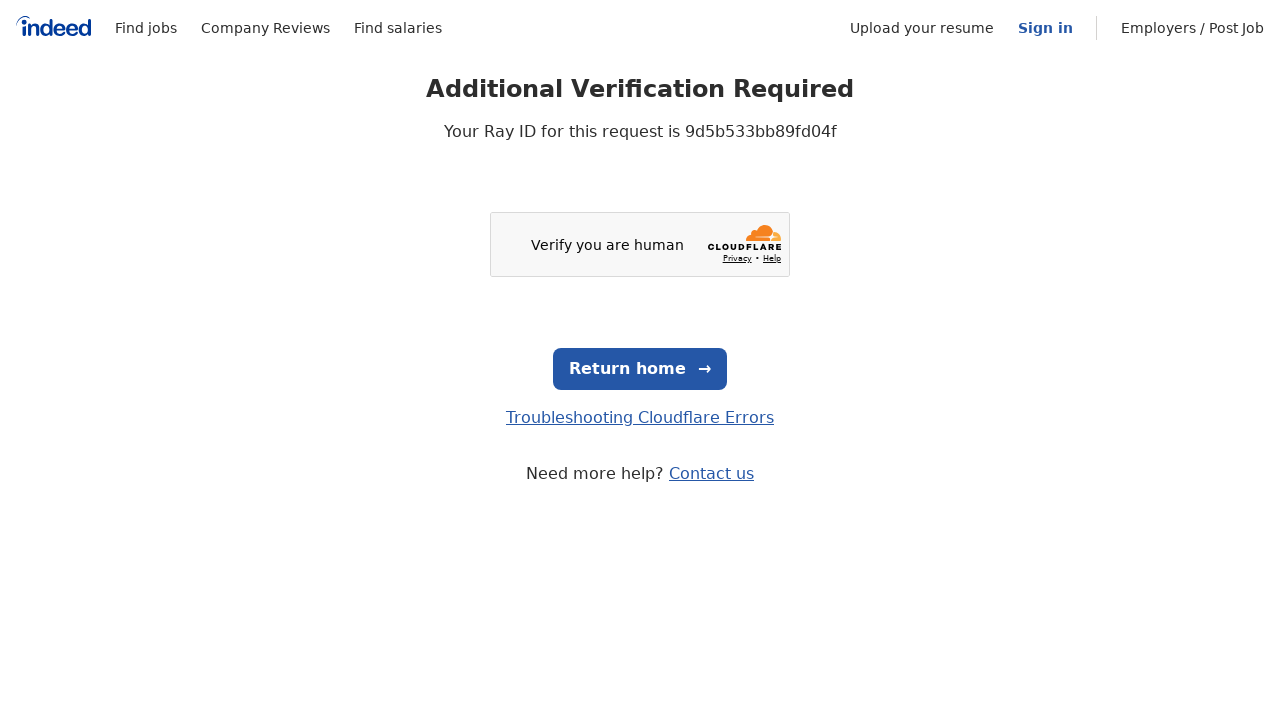